Tests static dropdown functionality by selecting options using different methods: by index, by visible text, and by value

Starting URL: https://rahulshettyacademy.com/dropdownsPractise/

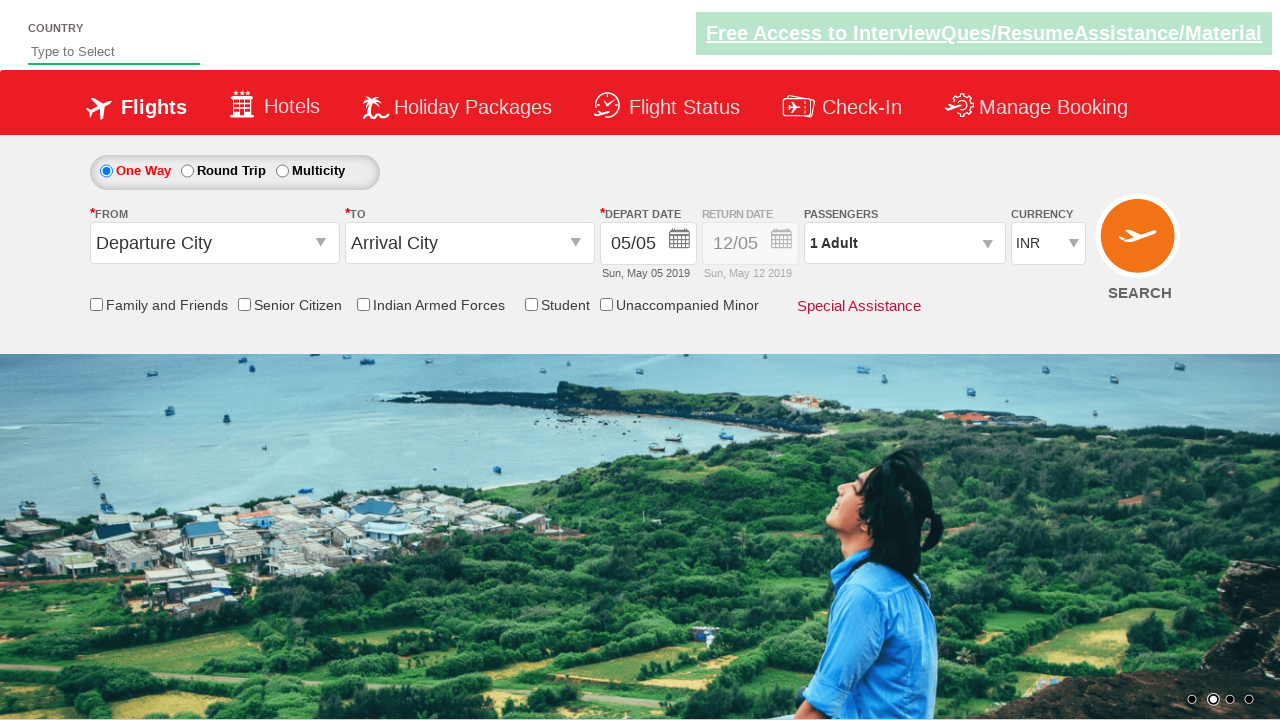

Selected dropdown option by index 3 (4th option) on #ctl00_mainContent_DropDownListCurrency
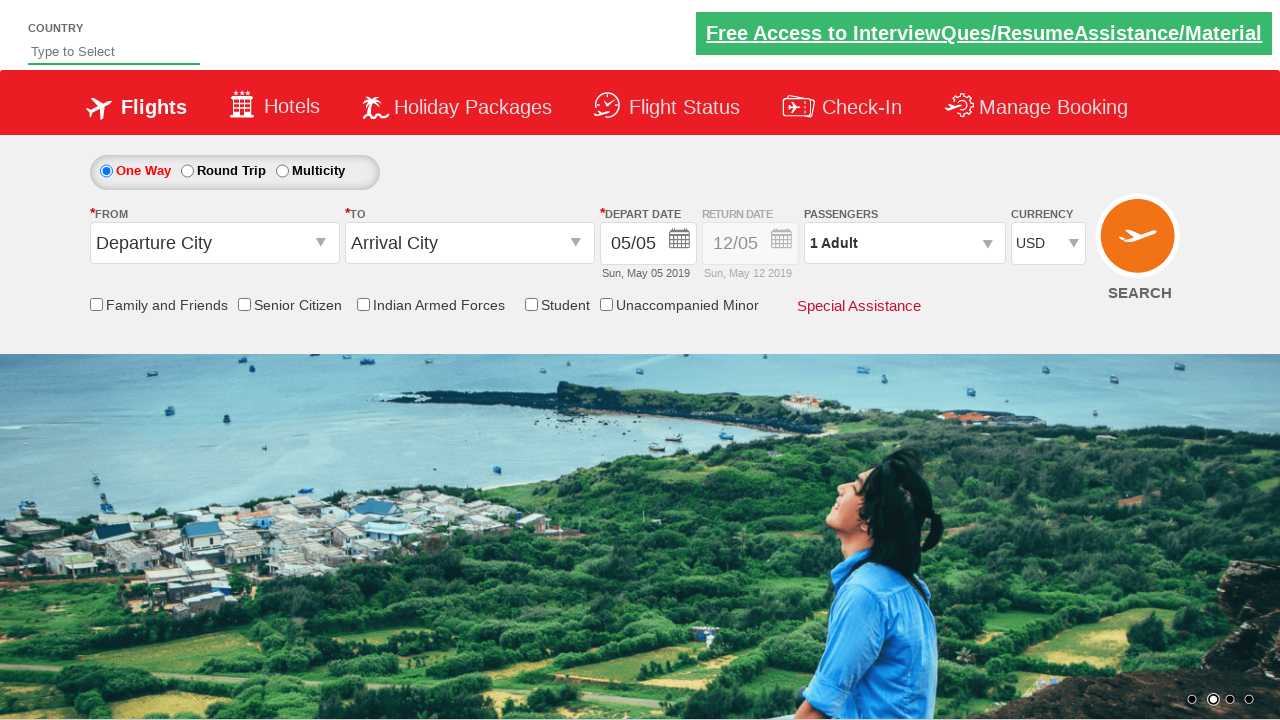

Selected dropdown option by visible text 'AED' on #ctl00_mainContent_DropDownListCurrency
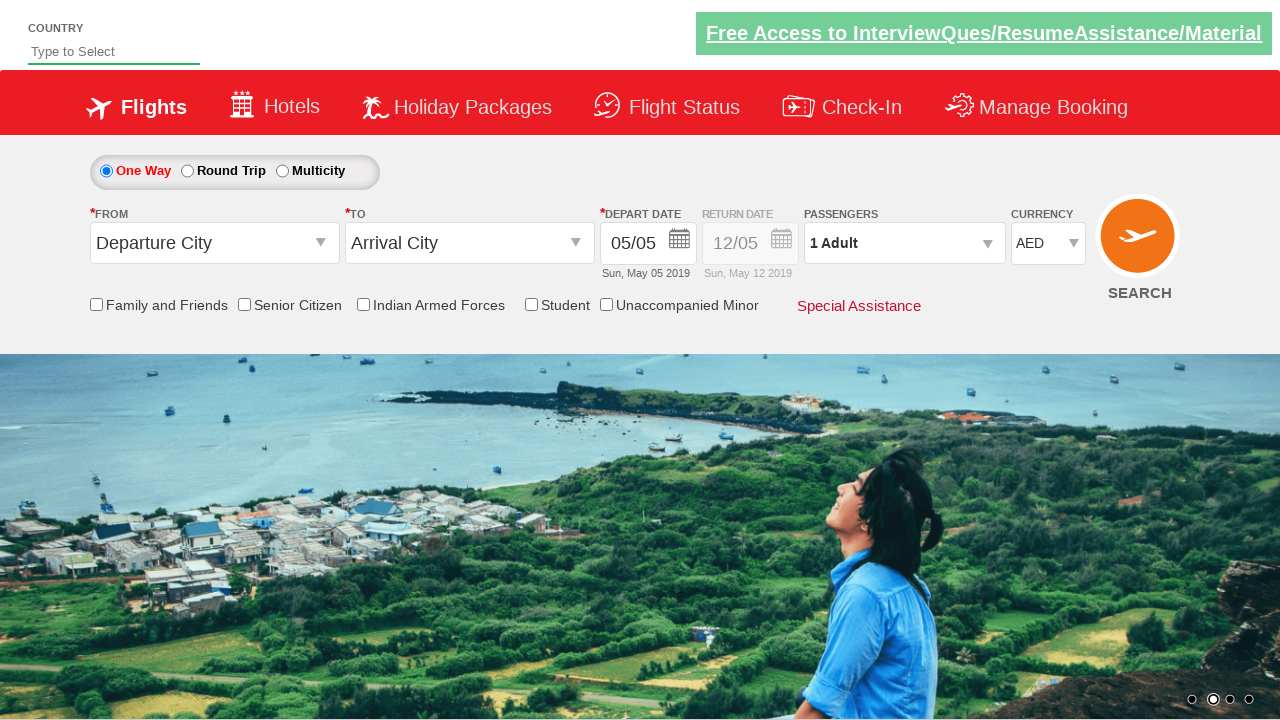

Selected dropdown option by value 'INR' on #ctl00_mainContent_DropDownListCurrency
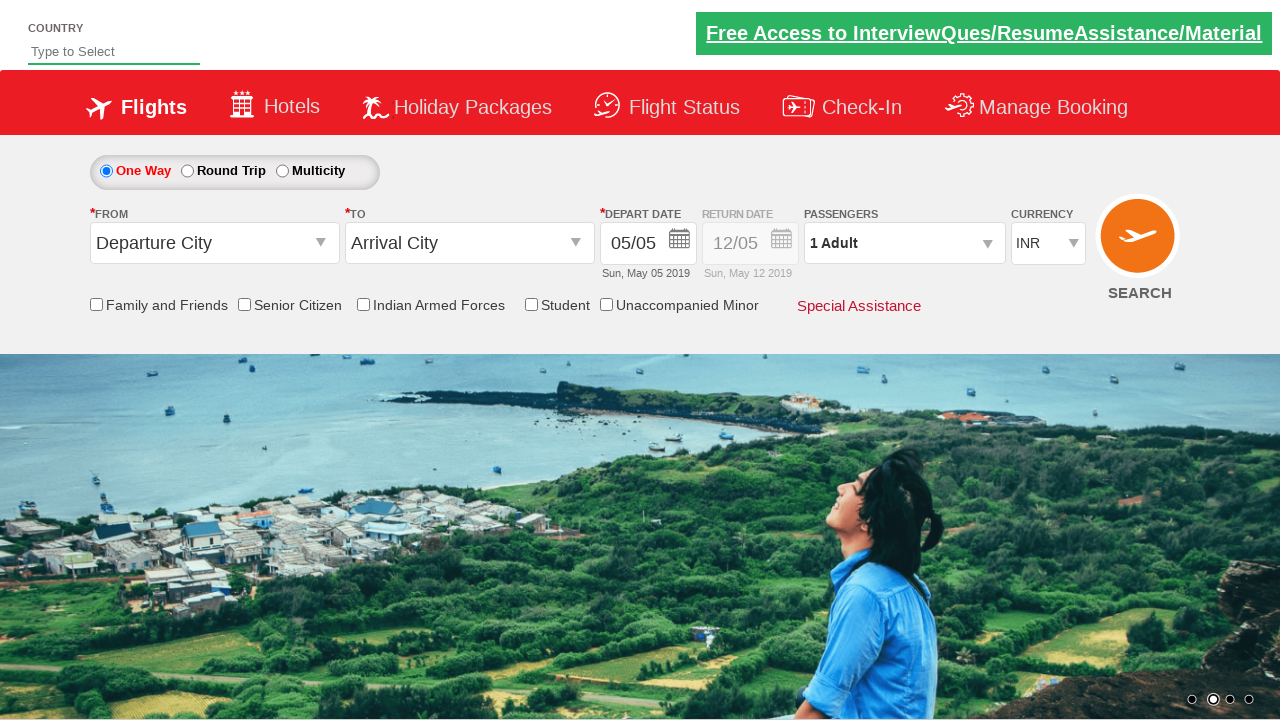

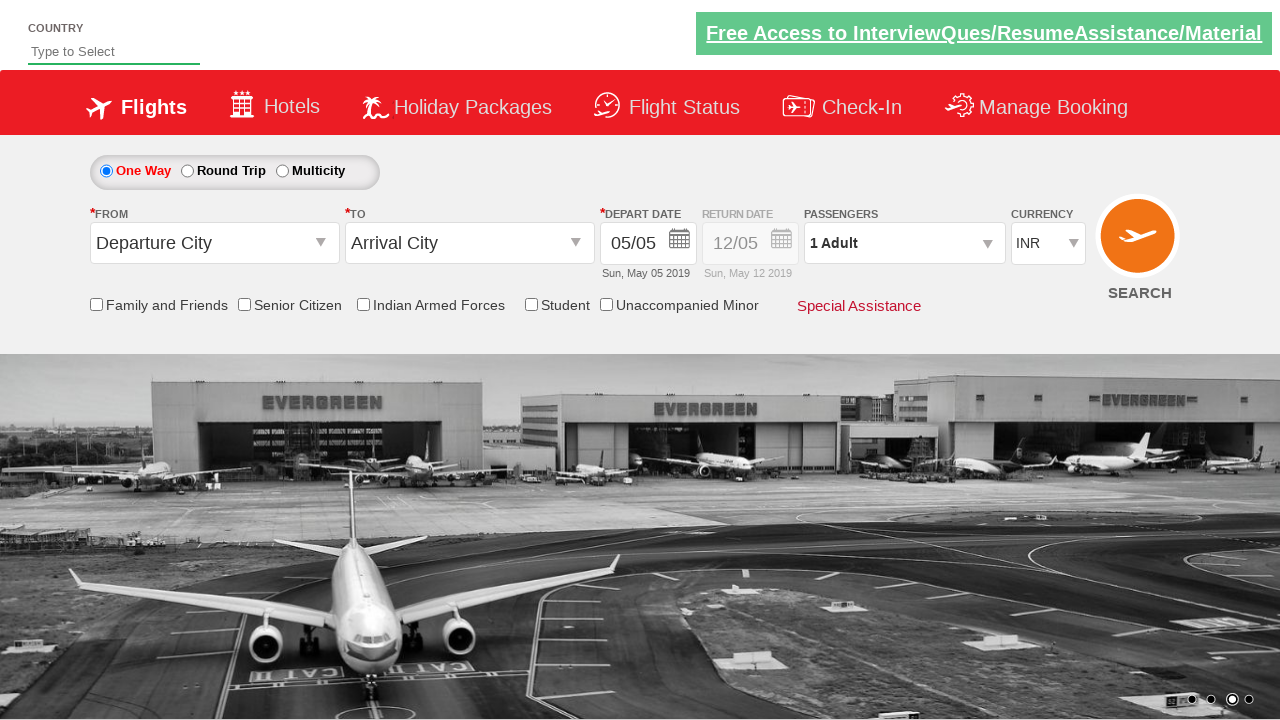